Tests the complete form submission workflow by filling all fields including text inputs, radio button, checkbox, dropdown, date picker, and submitting the form.

Starting URL: https://formy-project.herokuapp.com/form

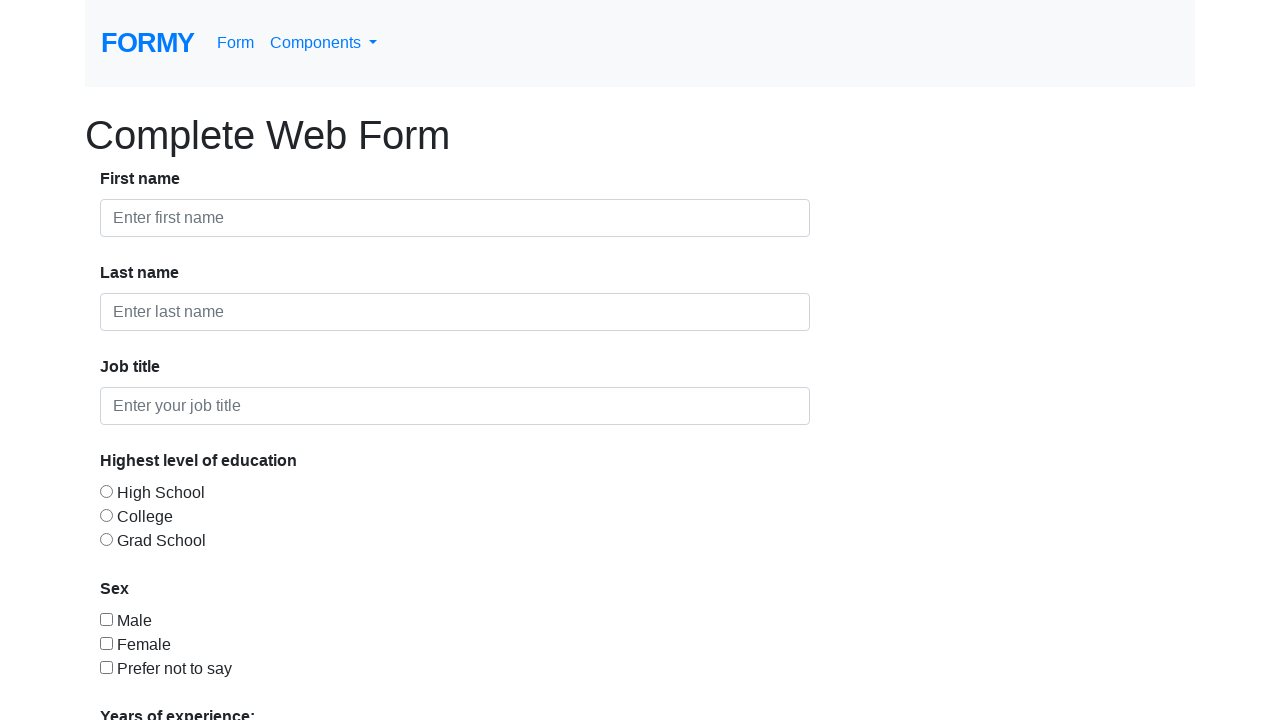

Clicked First name field at (455, 218) on internal:role=textbox[name="First name"i]
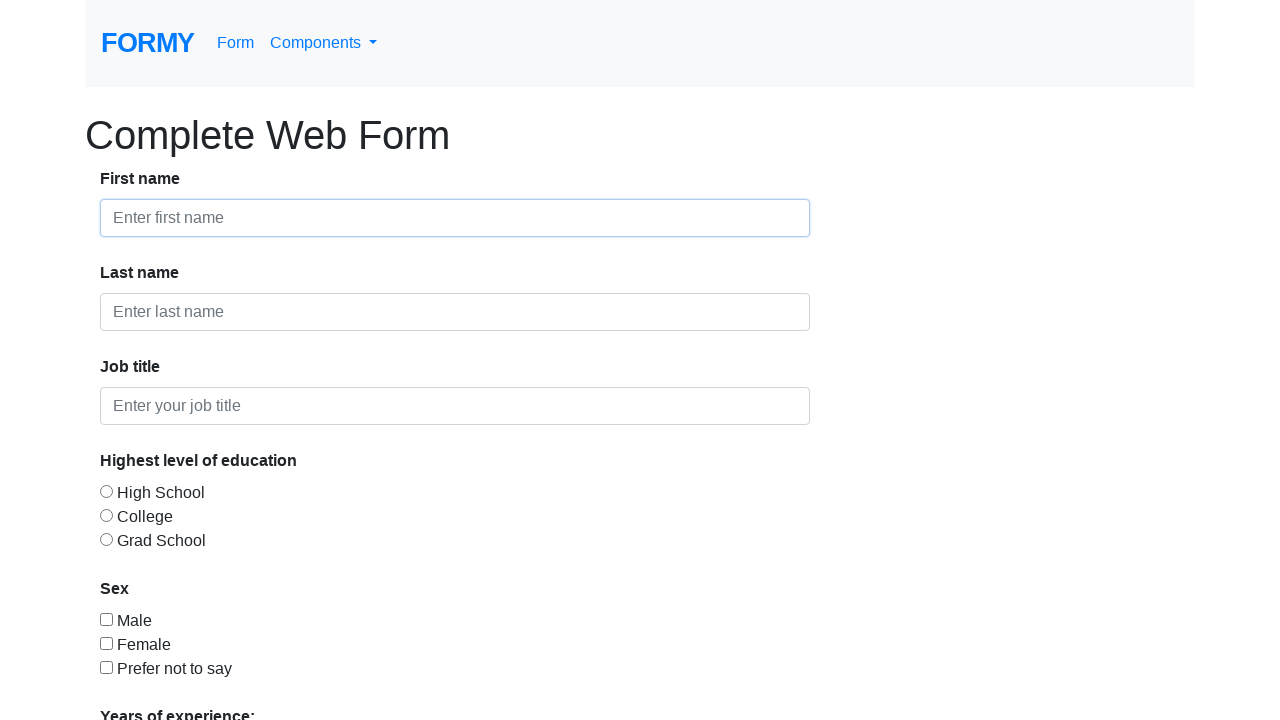

Filled First name field with 'Marcus' on internal:role=textbox[name="First name"i]
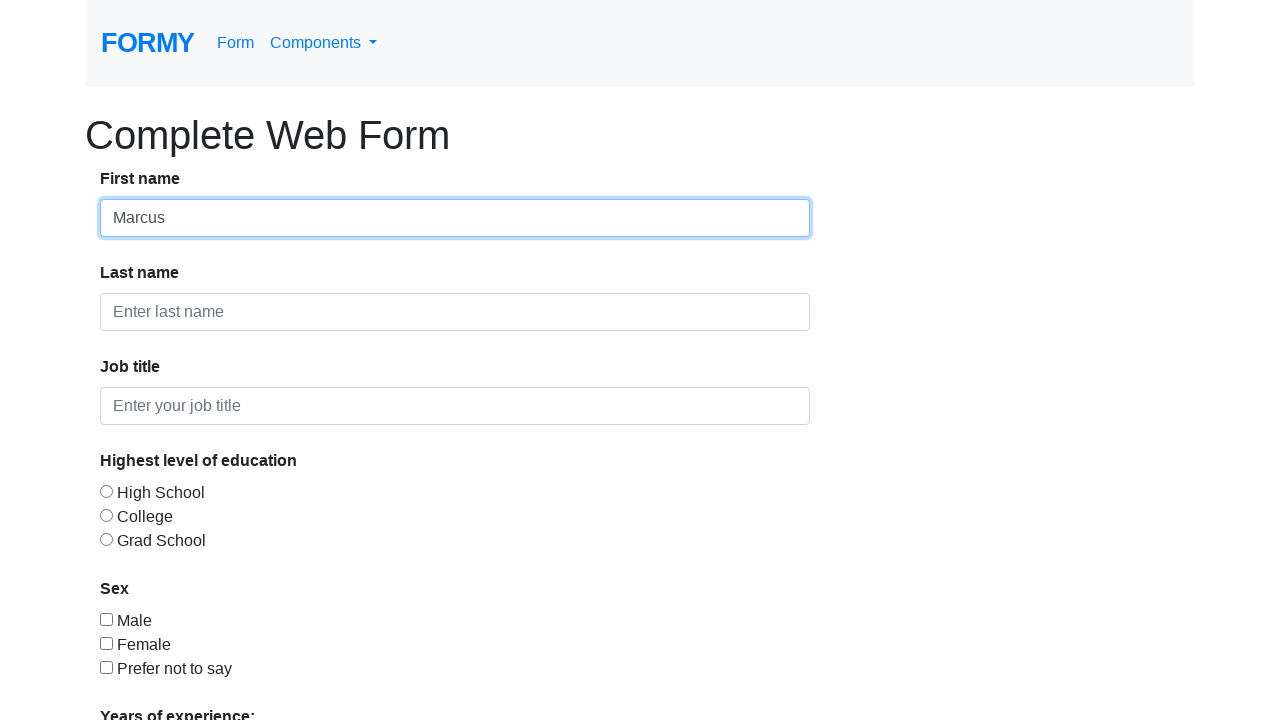

Clicked Last name field at (455, 312) on internal:role=textbox[name="Last name"i]
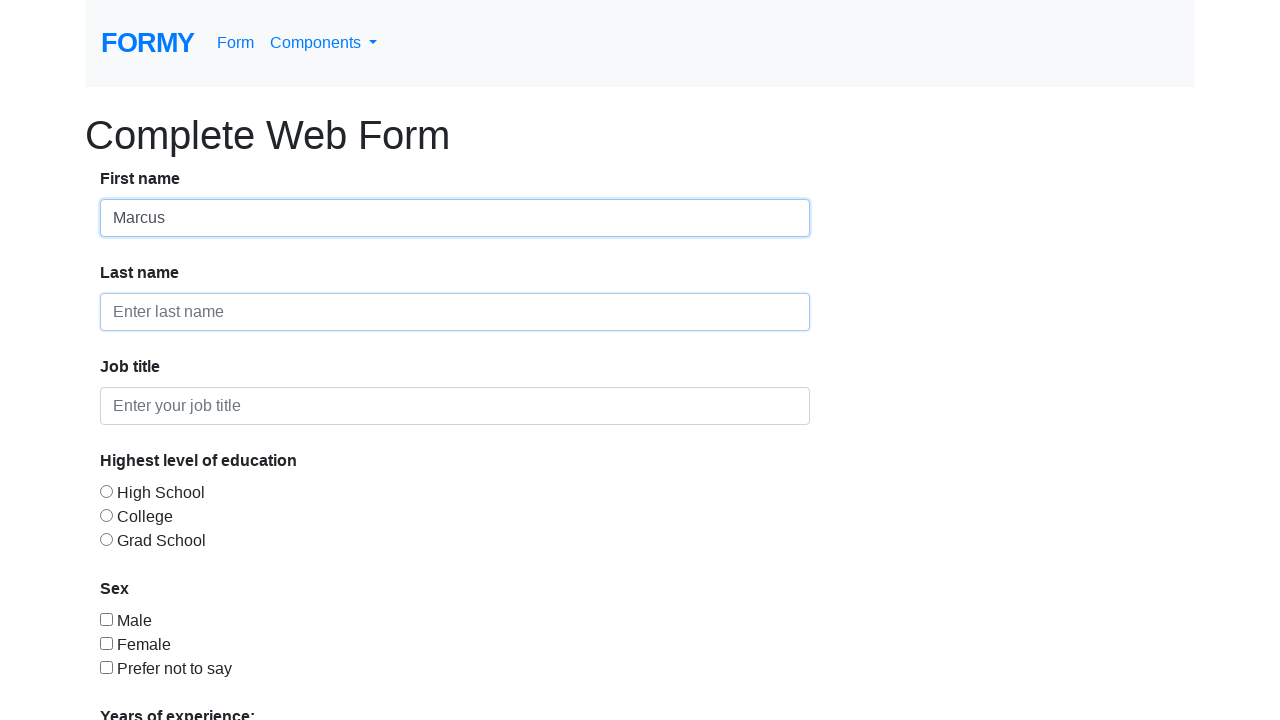

Filled Last name field with 'Johnson' on internal:role=textbox[name="Last name"i]
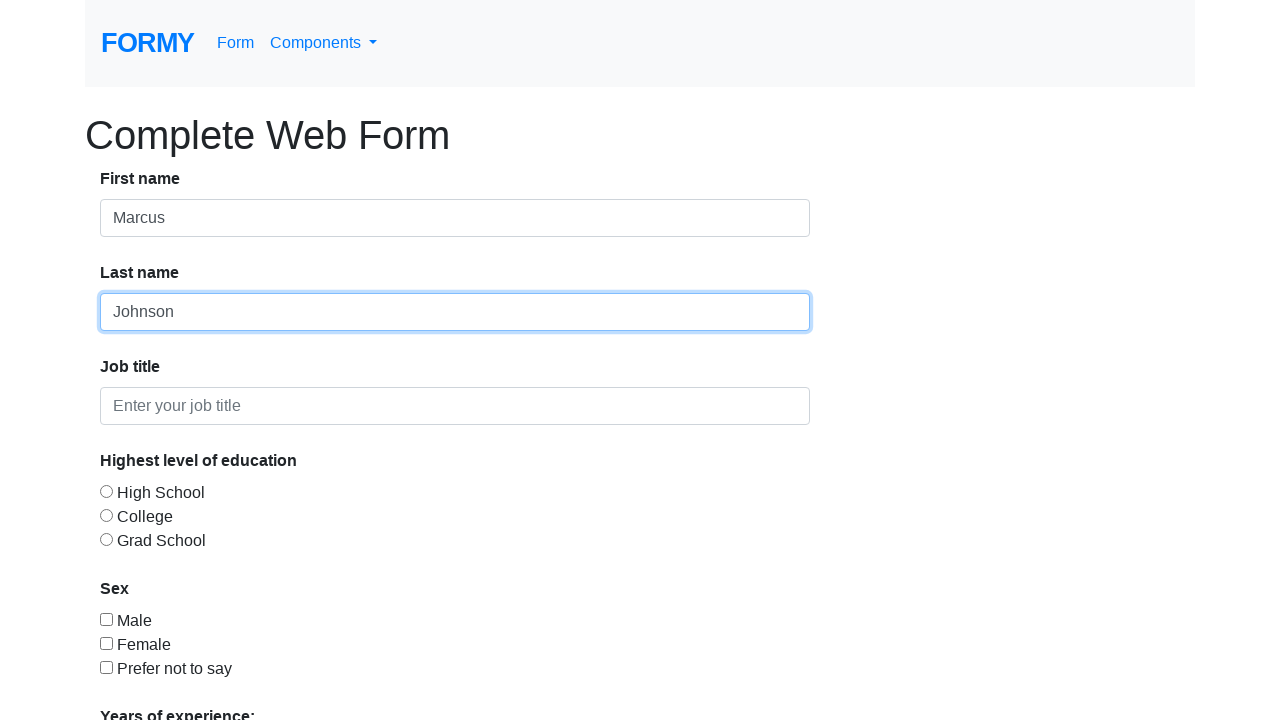

Clicked Job title field at (455, 406) on internal:role=textbox[name="Job title"i]
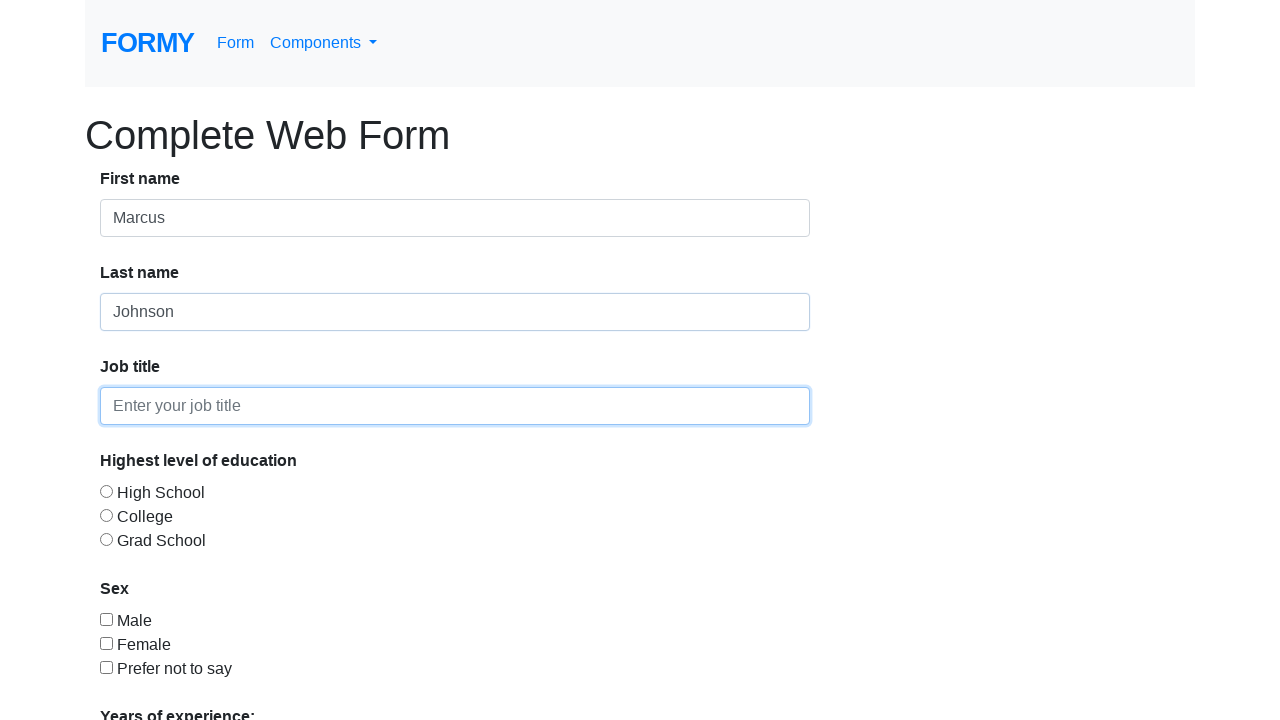

Filled Job title field with 'Software Engineer' on internal:role=textbox[name="Job title"i]
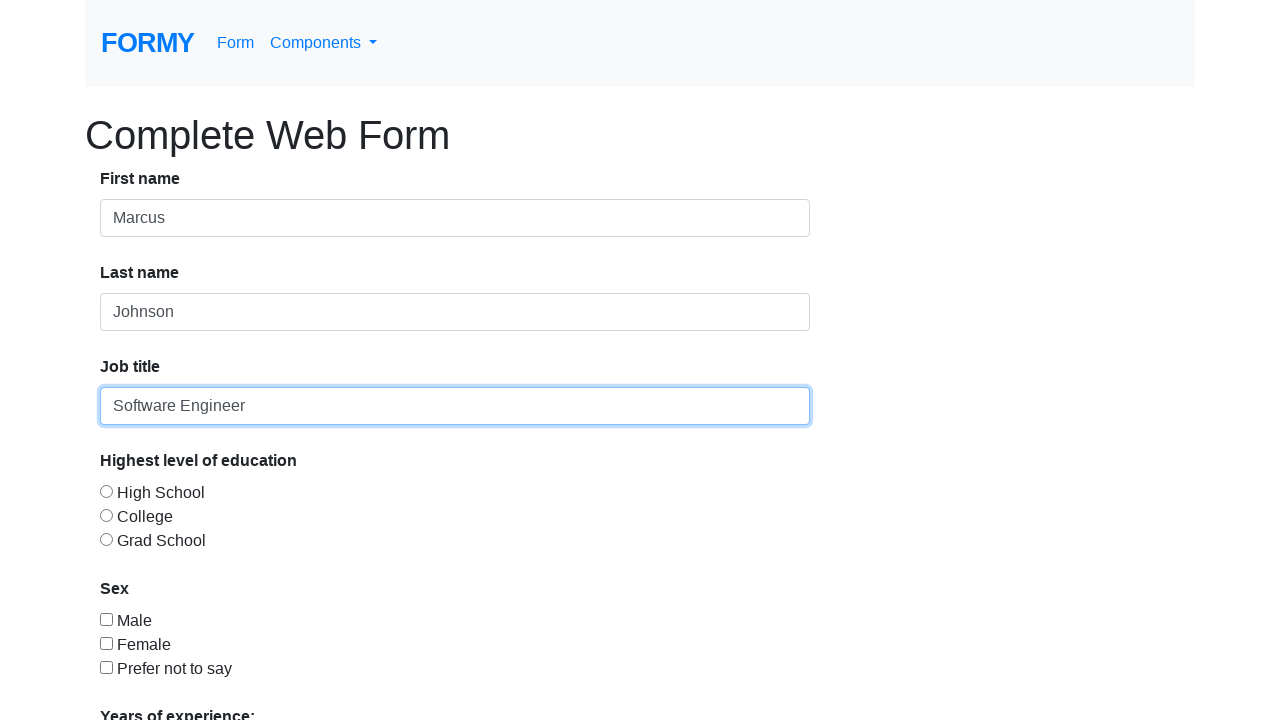

Selected radio button option 1 at (106, 491) on #radio-button-1
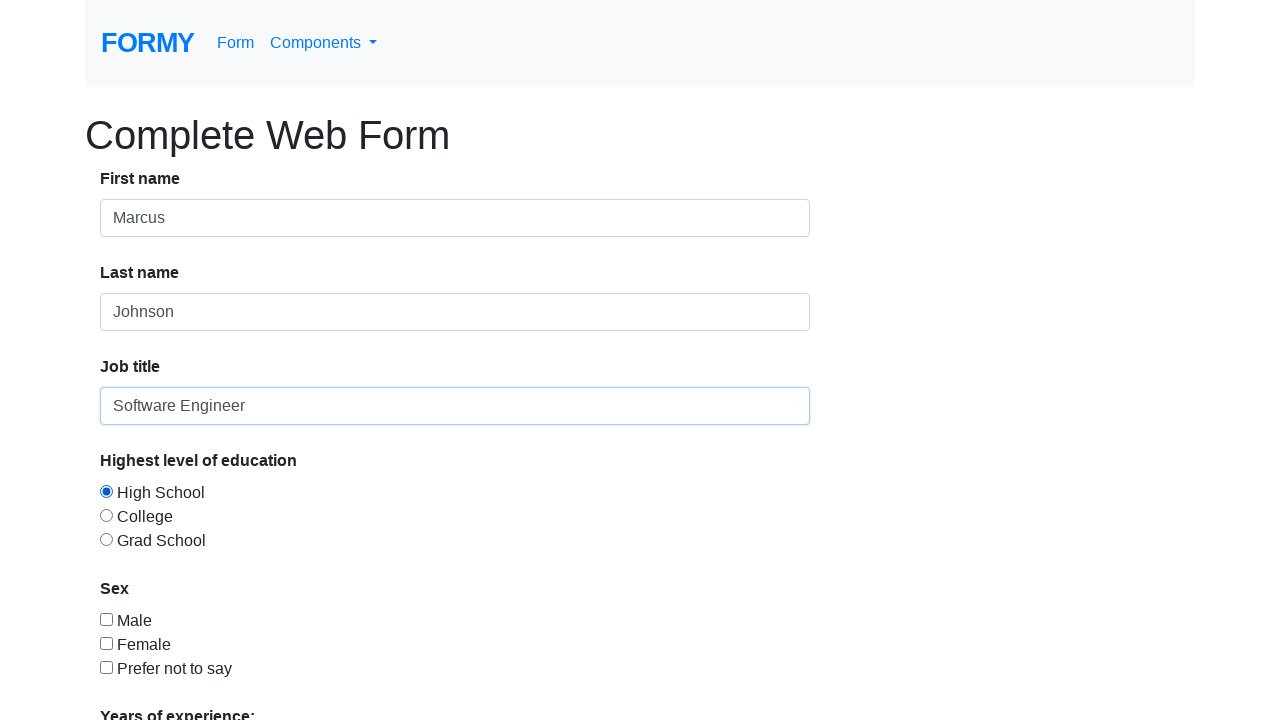

Checked checkbox option 2 at (106, 643) on #checkbox-2
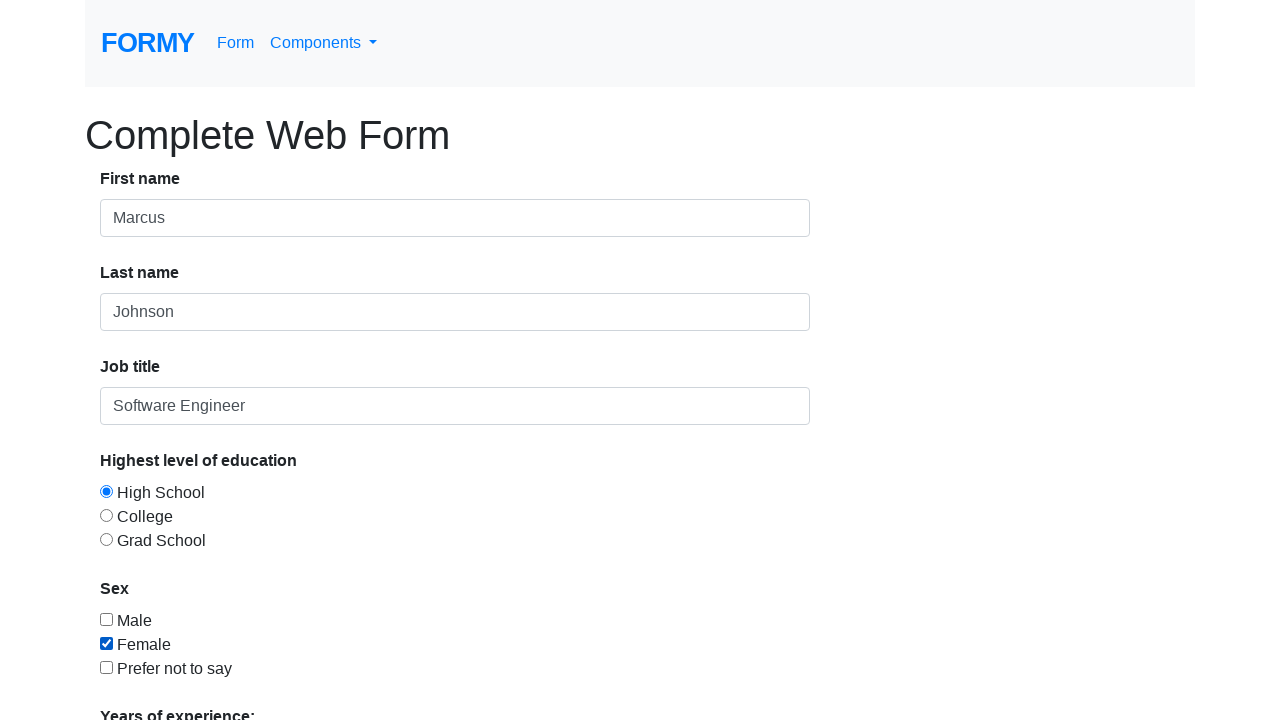

Selected option 2 from dropdown menu on #select-menu
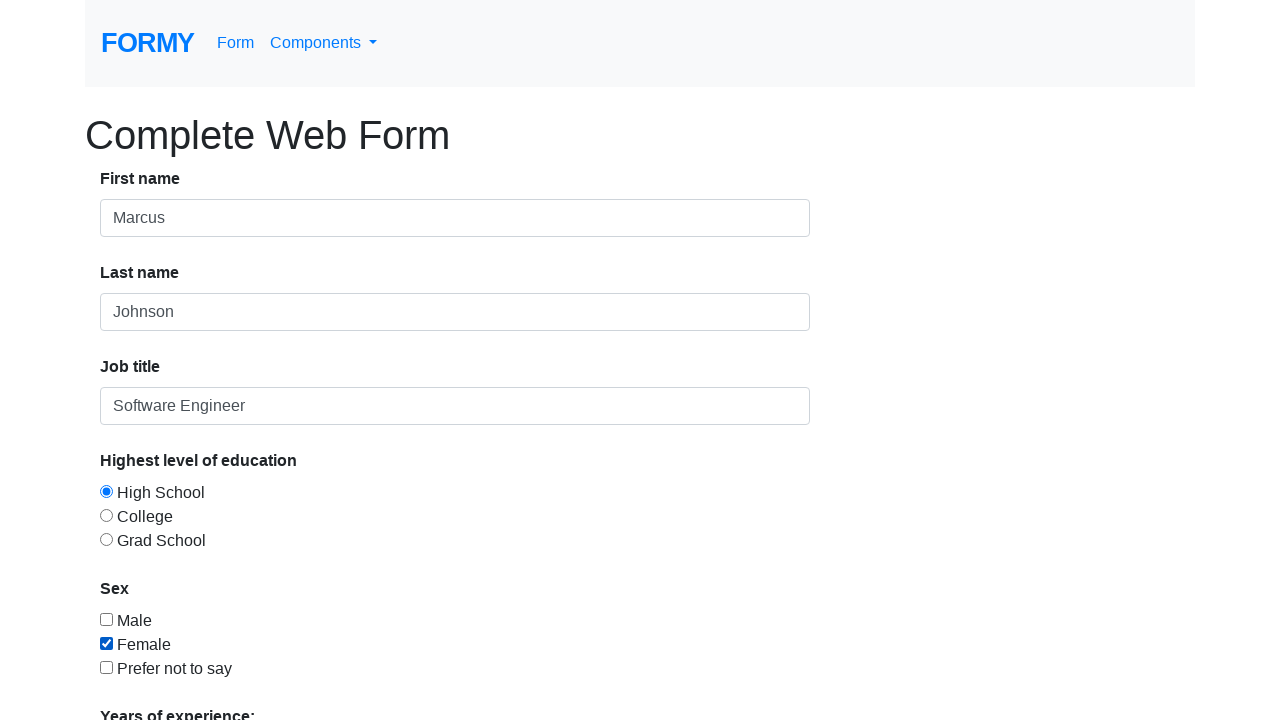

Clicked date picker field at (270, 613) on internal:role=textbox[name="mm/dd/yyyy"i]
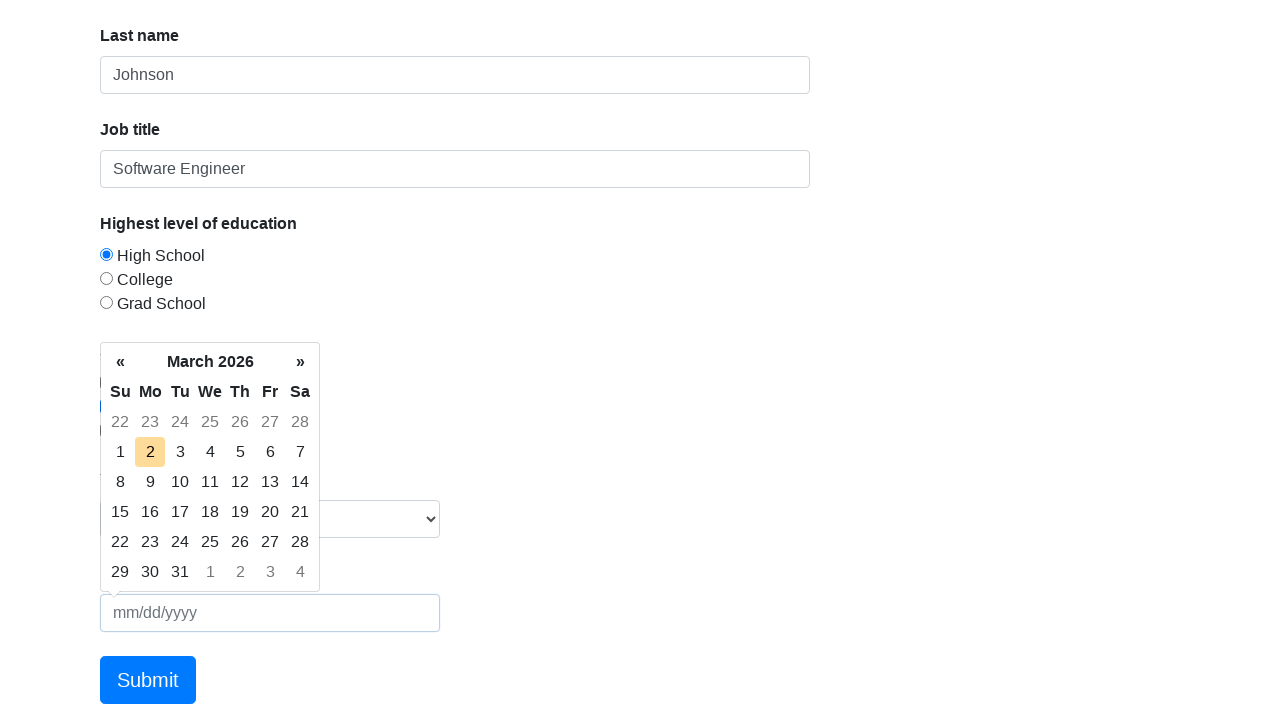

Selected day 19 from date picker at (240, 512) on internal:role=cell[name="19"i]
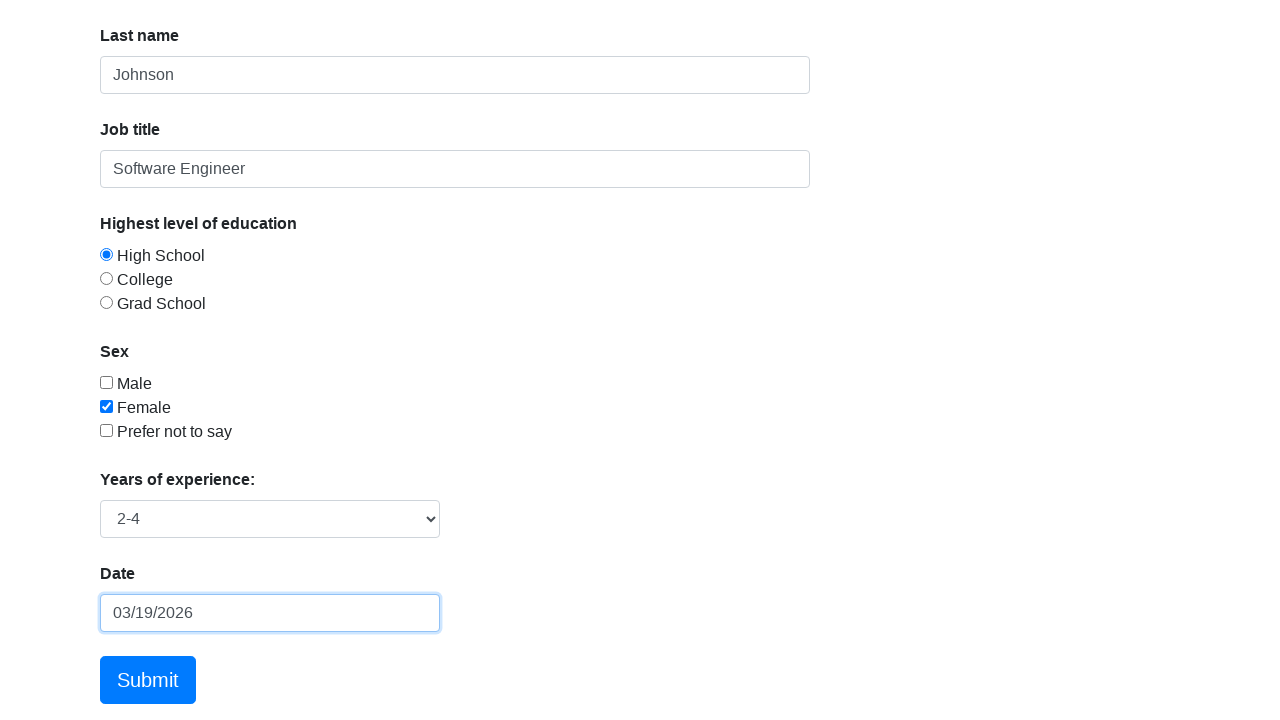

Clicked Submit button to submit the form at (148, 680) on internal:role=button[name="Submit"i]
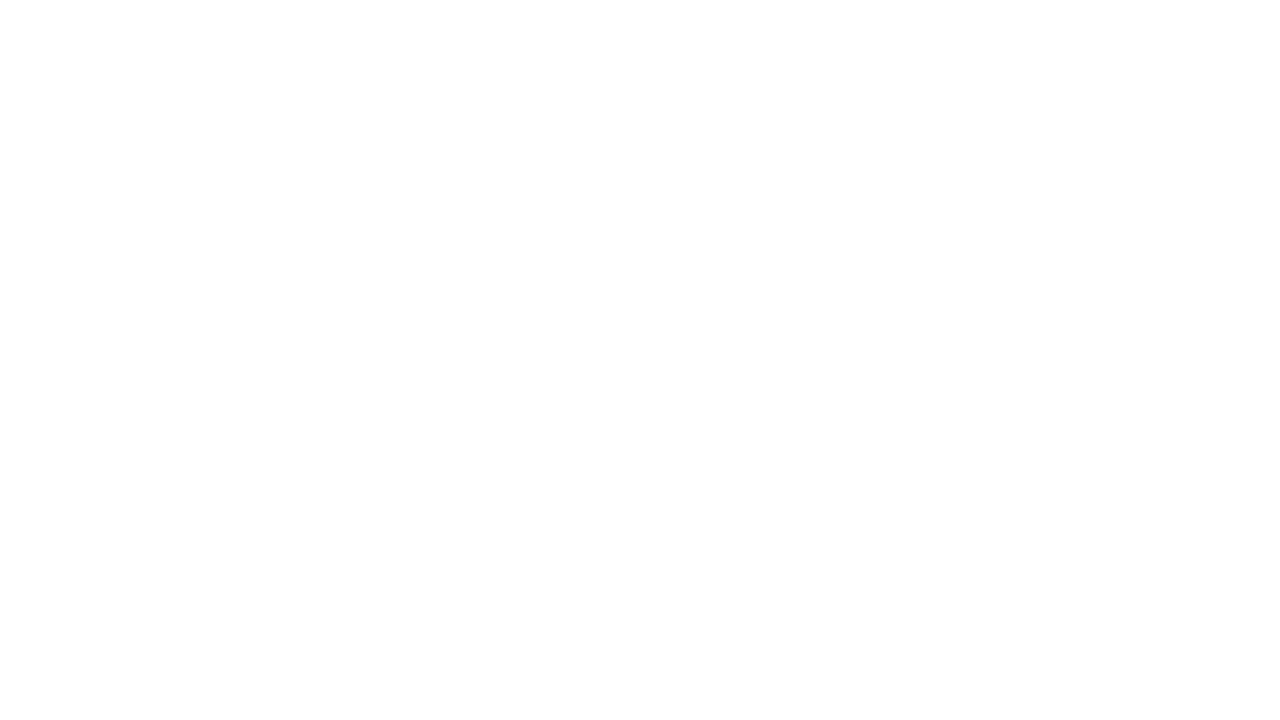

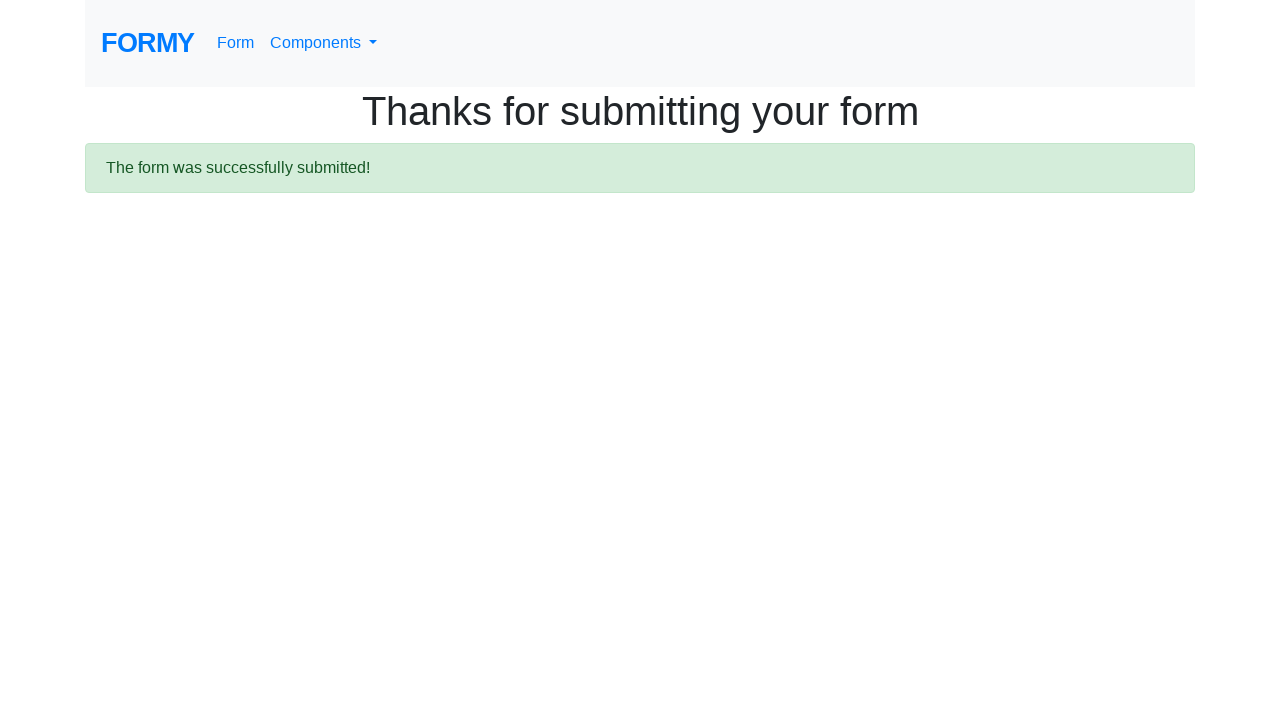